Tests a multi-select tree component by clicking on the selector dropdown and selecting multiple checkboxes from the available options

Starting URL: https://www.jqueryscript.net/demo/multi-select-tree/

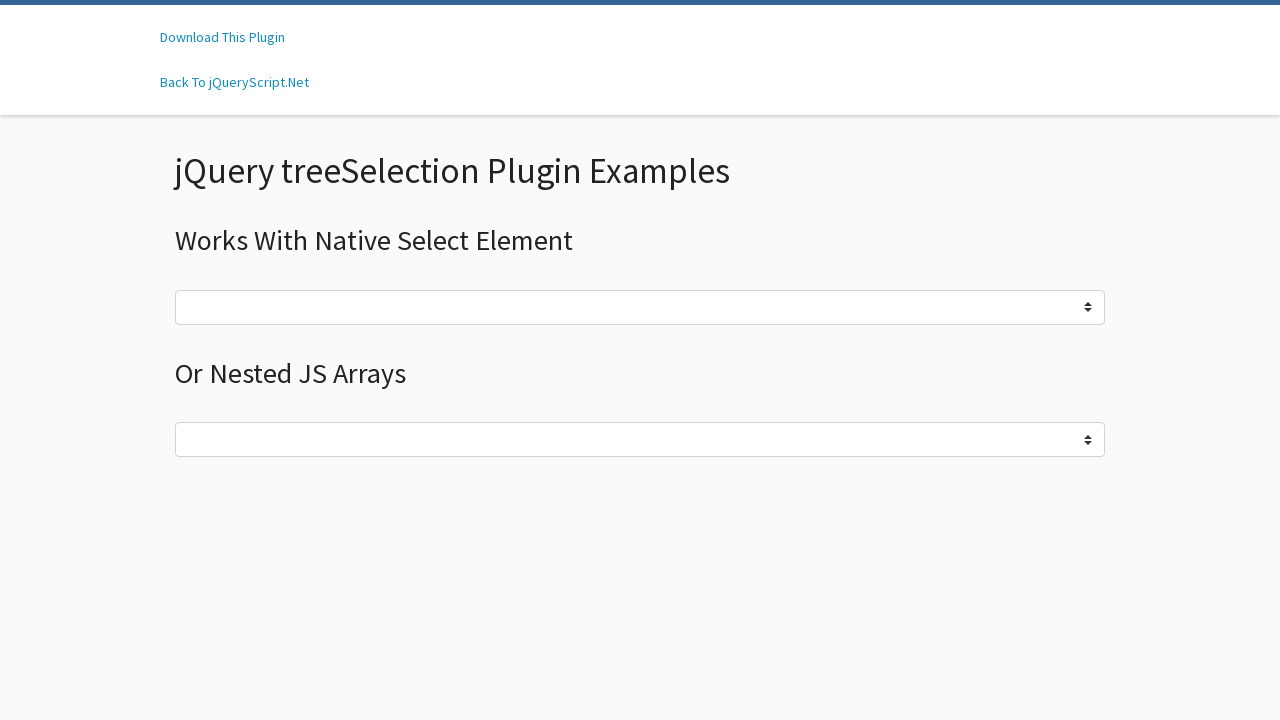

Clicked on the second tree selector dropdown to open checkbox options at (640, 440) on (//span[contains(@class, 'treeSelector')])[2]
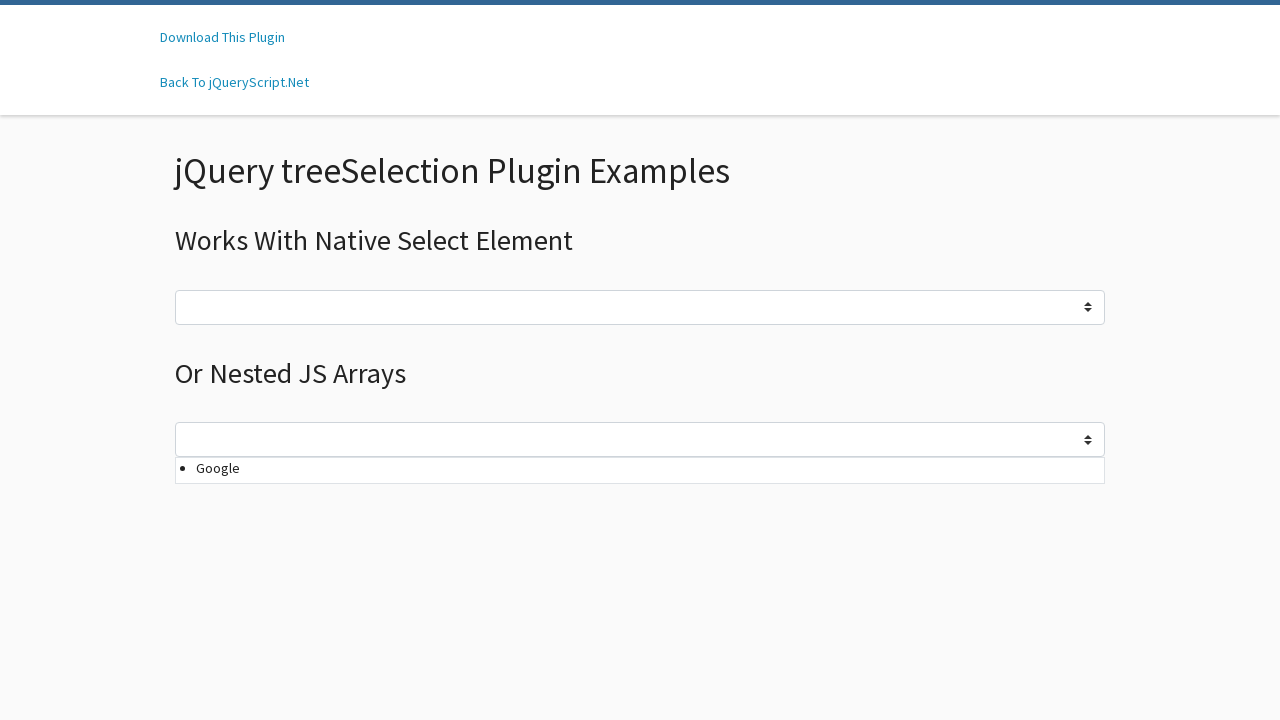

Checkboxes became visible in the dropdown
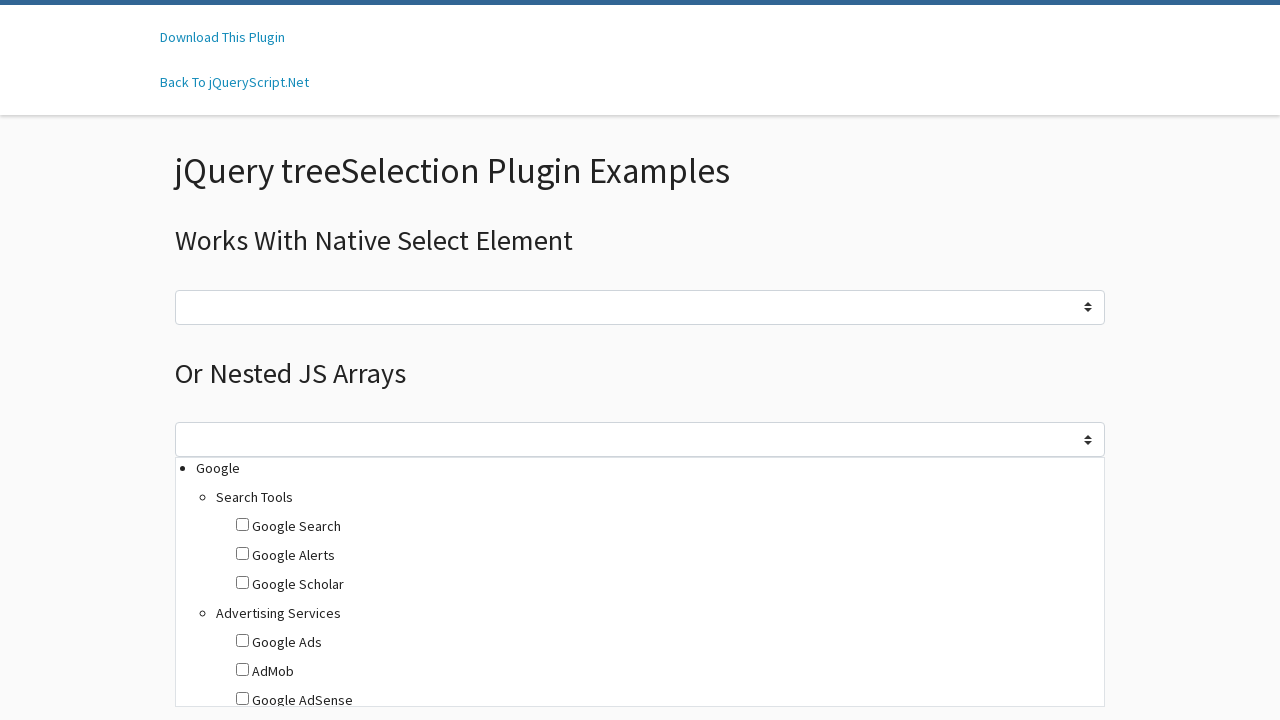

Selected checkbox with value 'Google Search' at (242, 525) on //ul//li//input[@name='mySelect2[]' and @value='Google Search']
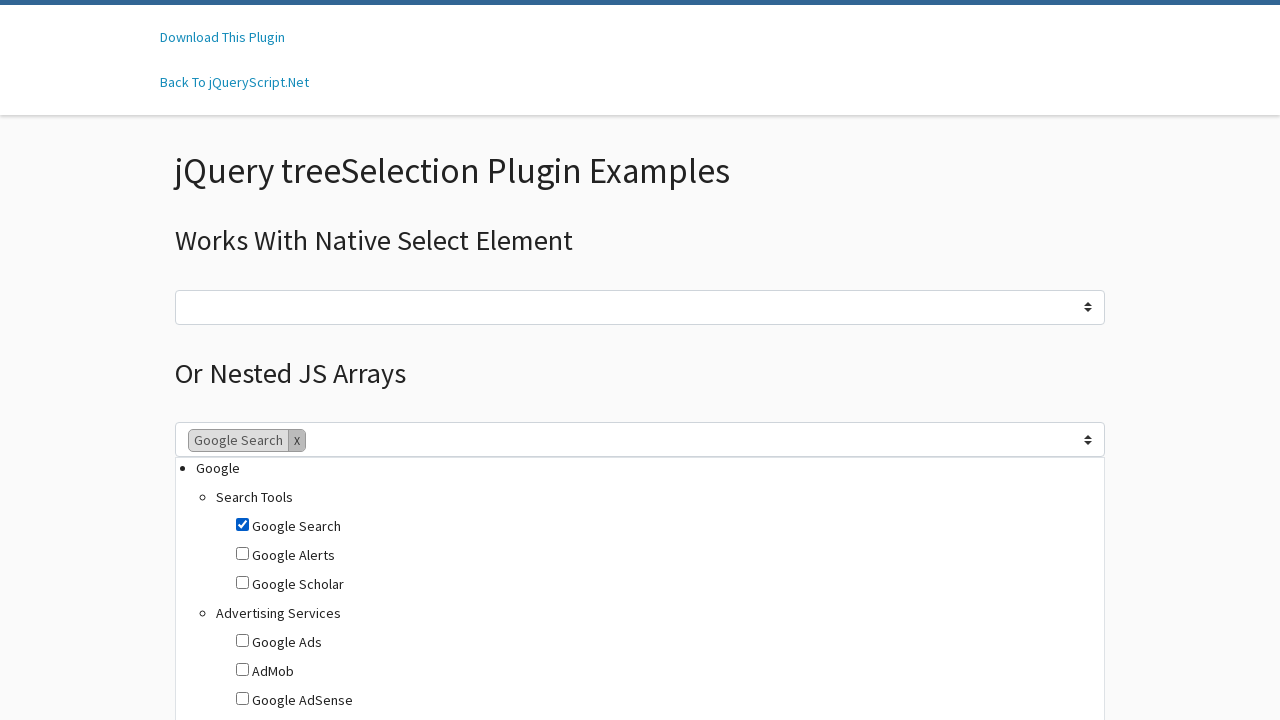

Selected checkbox with value 'iPhone 13' at (242, 699) on //ul//li//input[@name='mySelect2[]' and @value='iPhone 13']
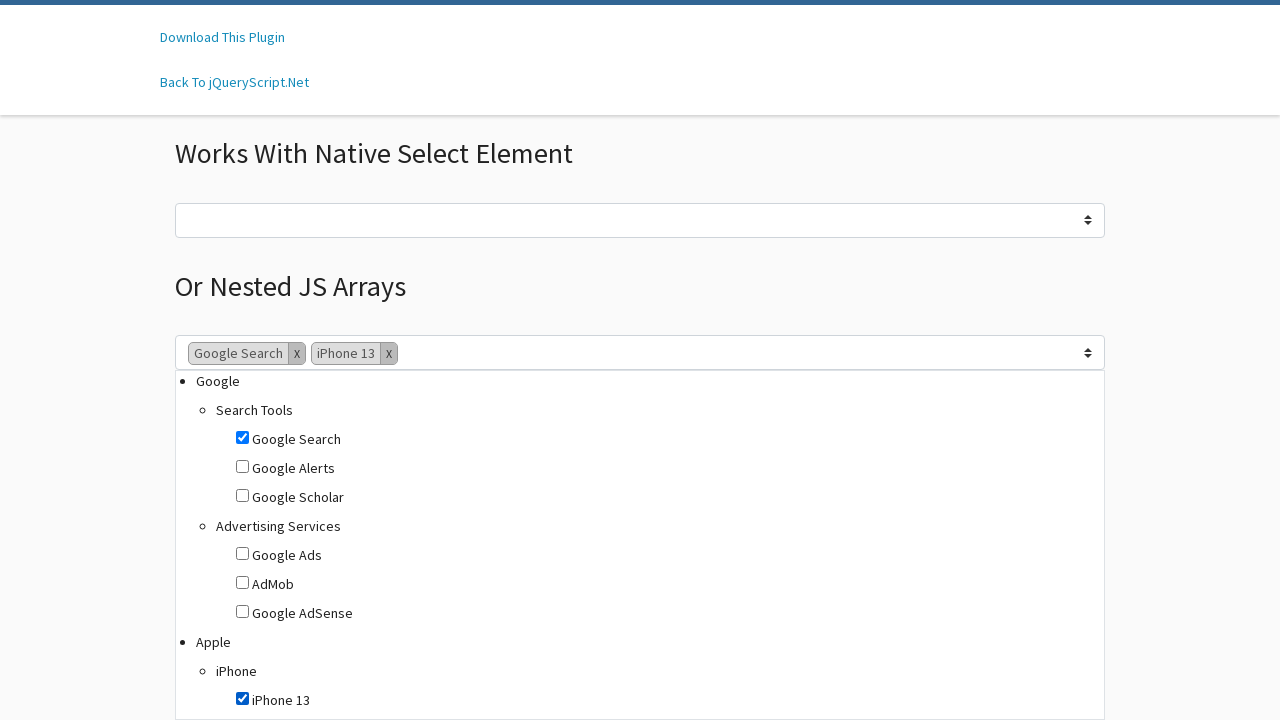

Selected checkbox with value 'Consumer Electronics' at (222, 683) on //ul//li//input[@name='mySelect2[]' and @value='Consumer Electronics']
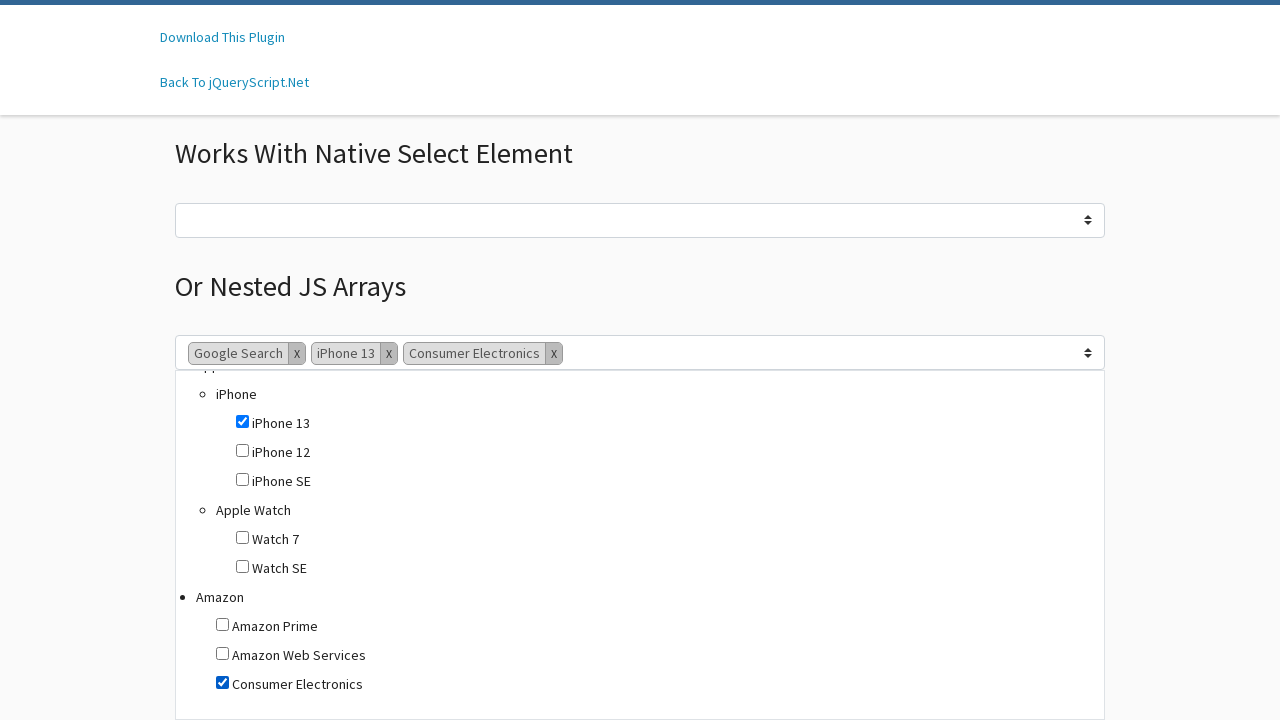

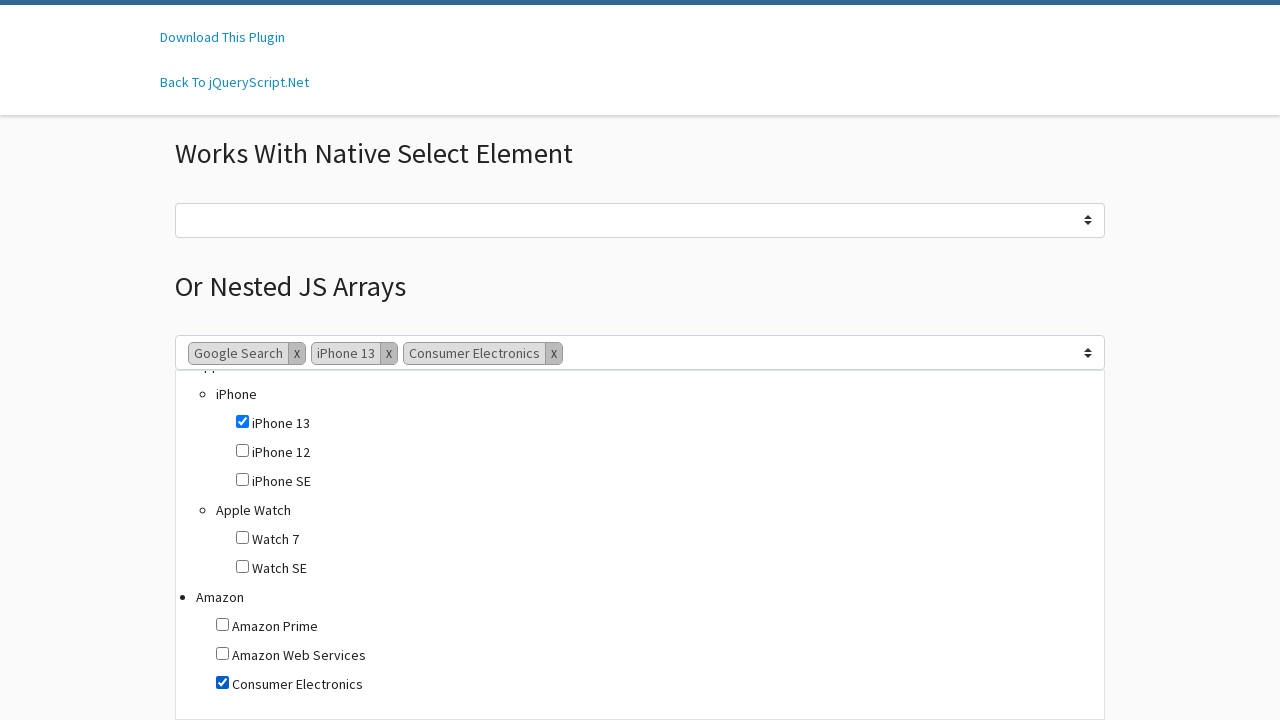